Navigates to a patient waiting area page for a telemedicine consultation platform and maximizes the window.

Starting URL: https://clinytics.hlthclub.in/new_demo_account/waiting-area/e949998340313

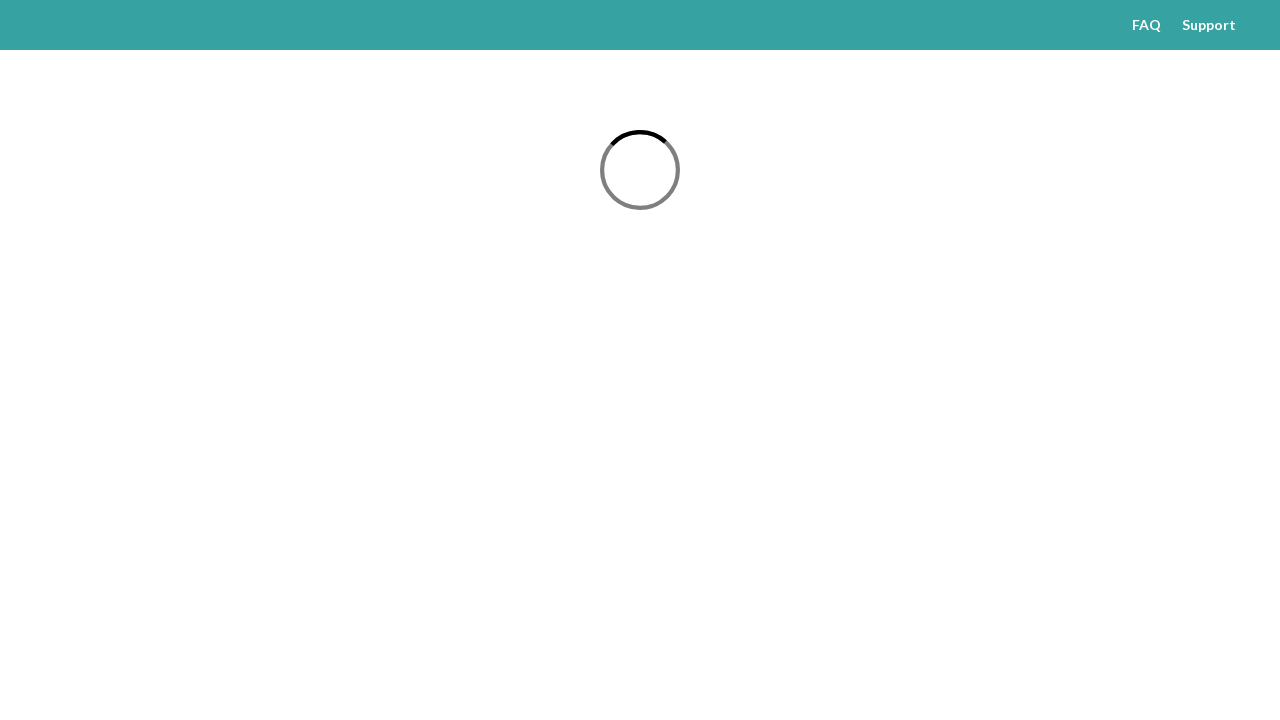

Waited for page to load with networkidle state
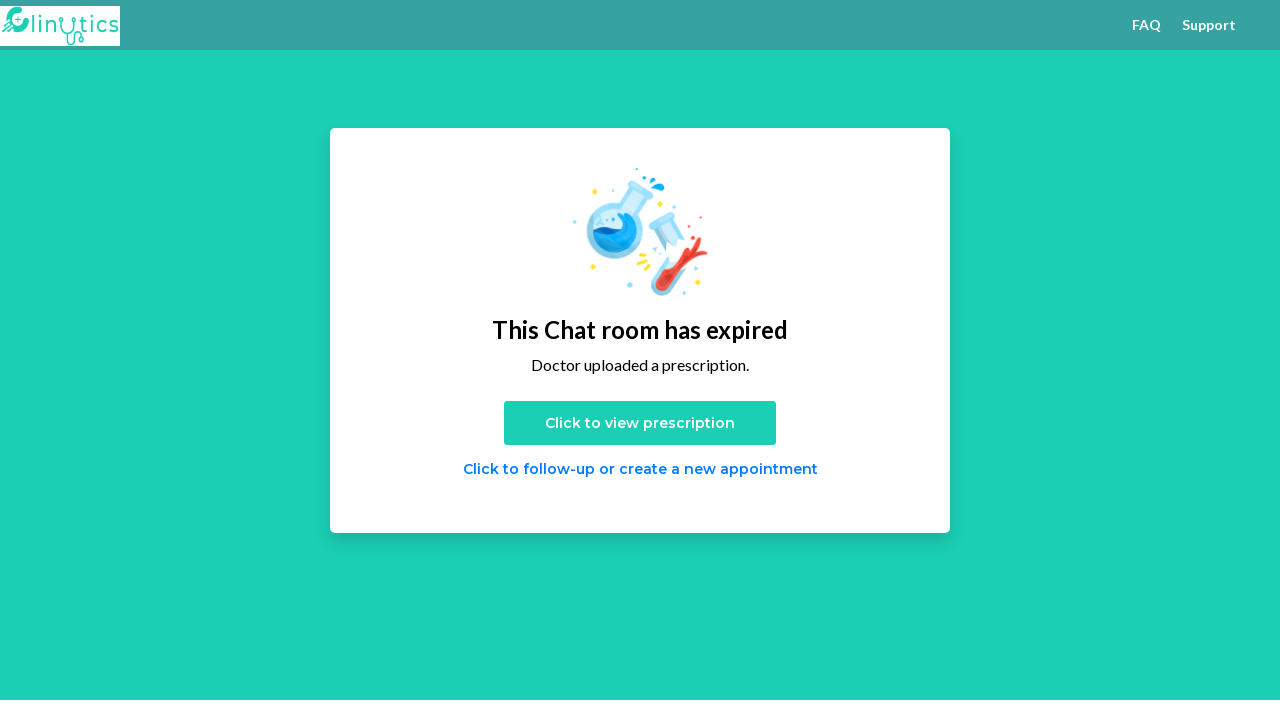

Executed JavaScript to maximize window
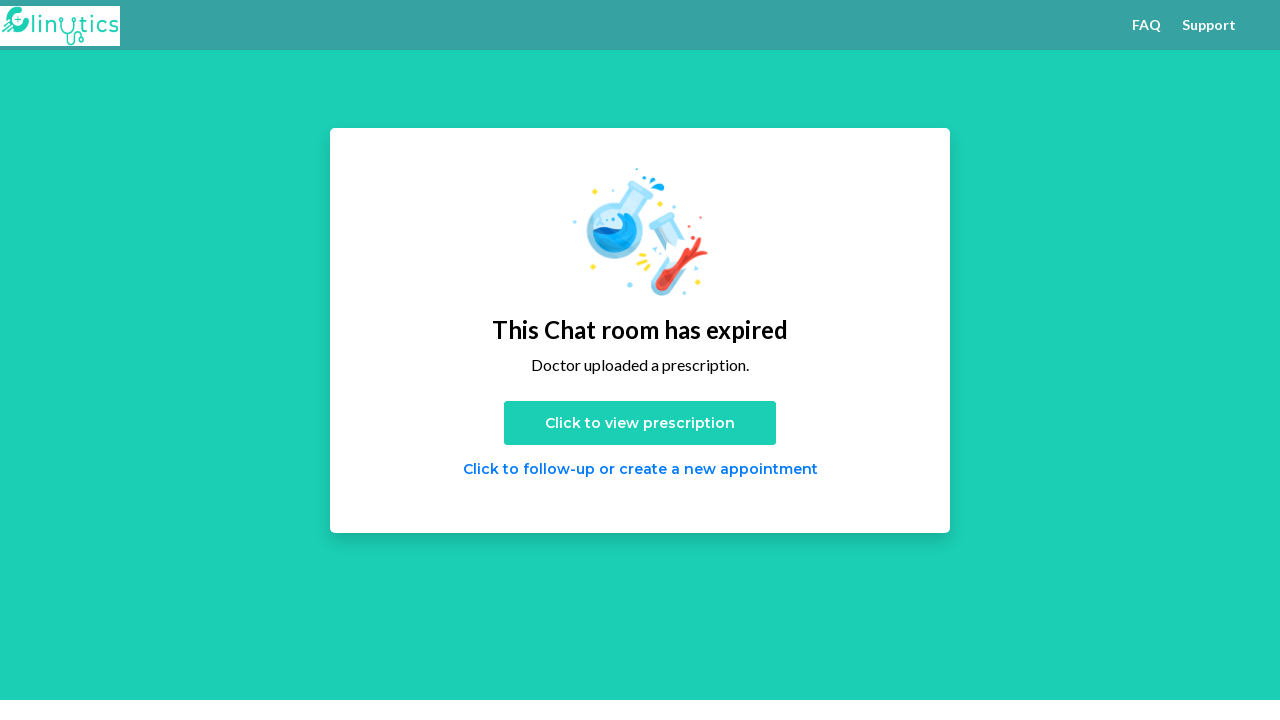

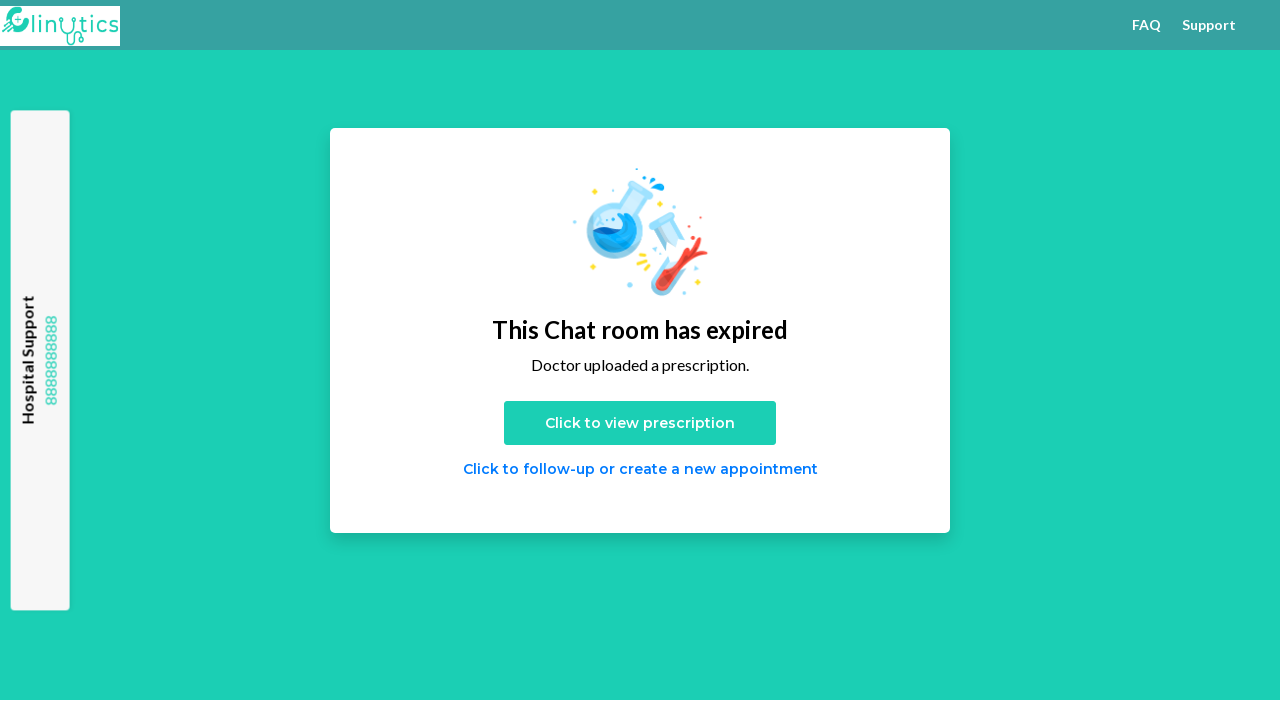